Waits for a house price to drop to $100, then books it and solves a math captcha to complete the booking

Starting URL: http://suninjuly.github.io/explicit_wait2.html

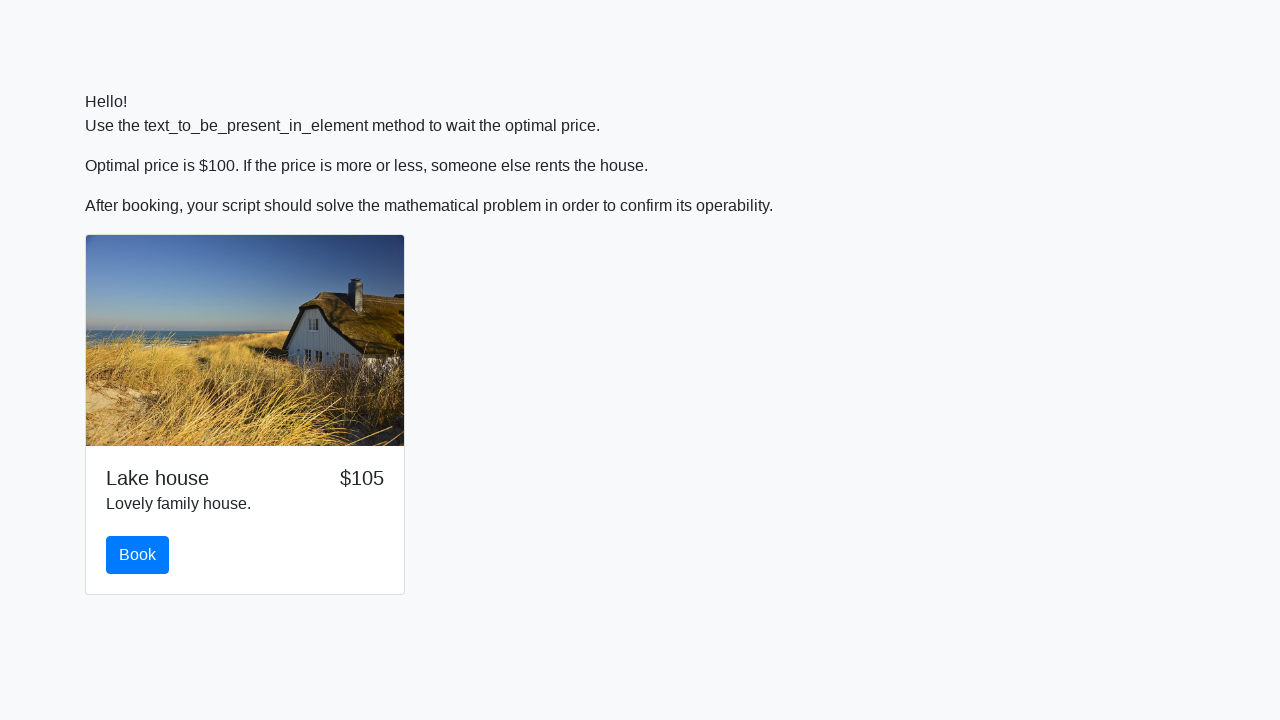

Waited for house price to drop to $100
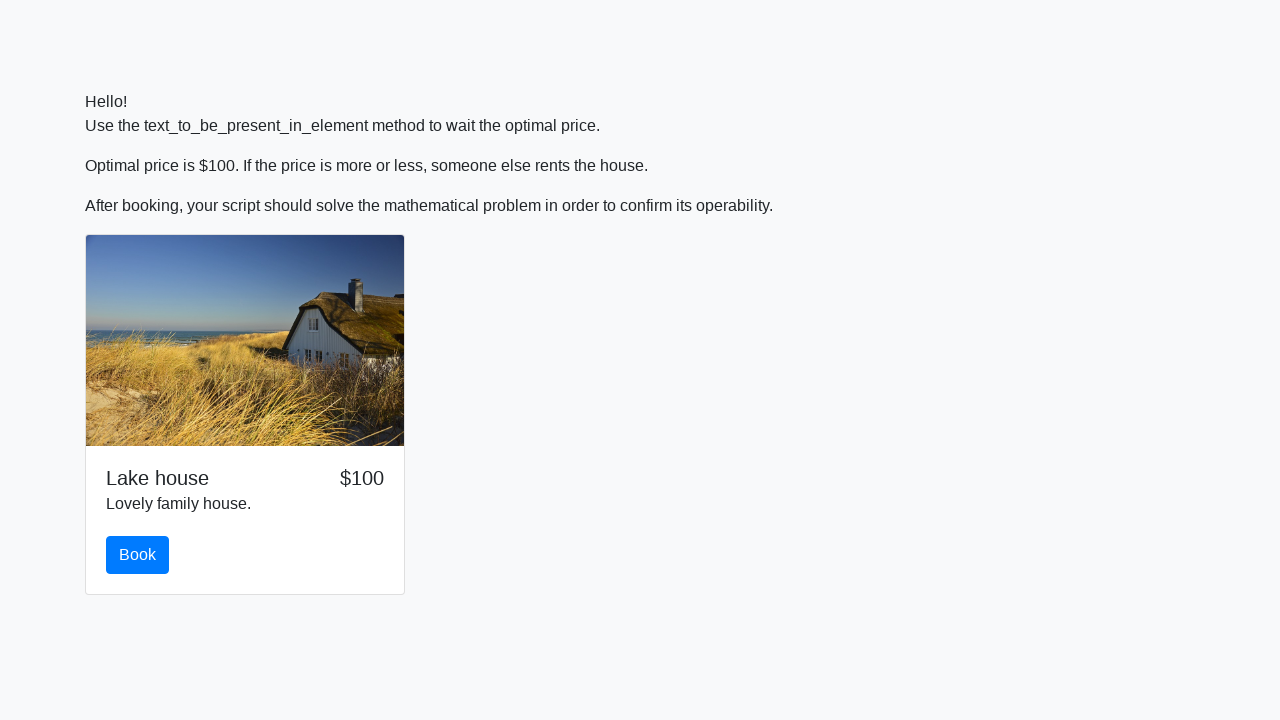

Clicked the Book button at (138, 555) on #book
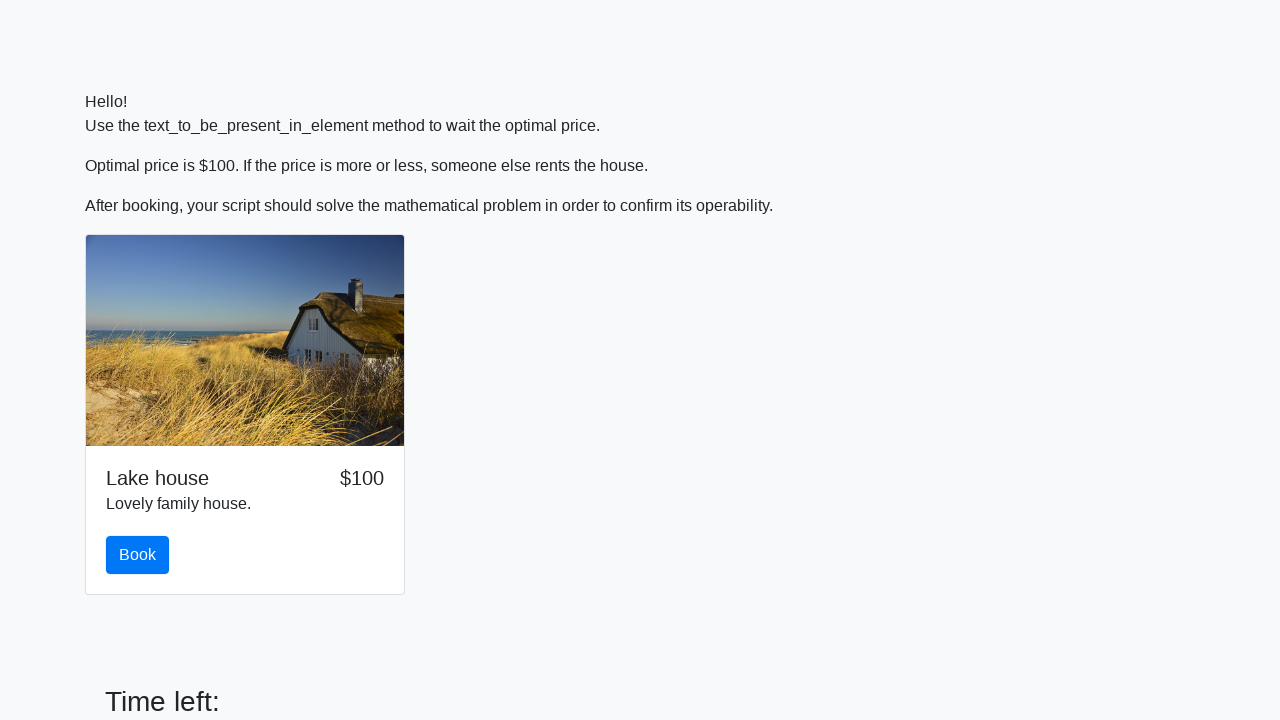

Retrieved the value for math captcha calculation
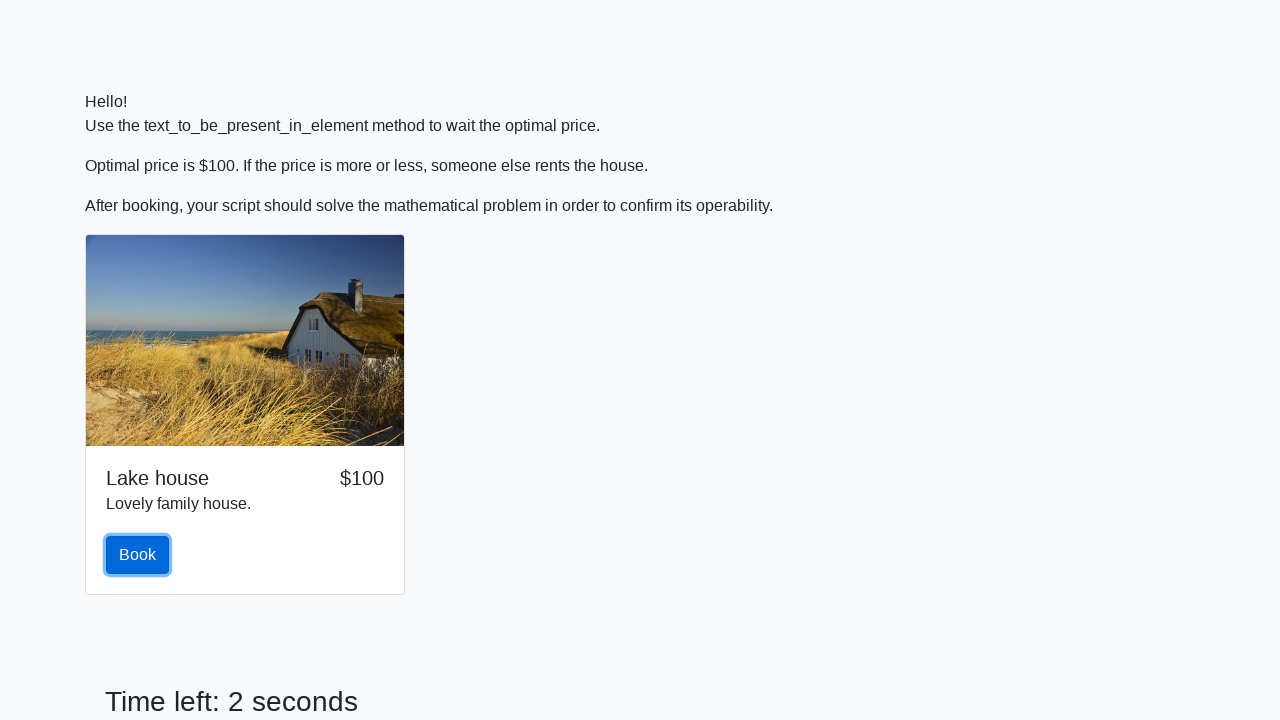

Calculated math captcha answer: 0.8861607802768571
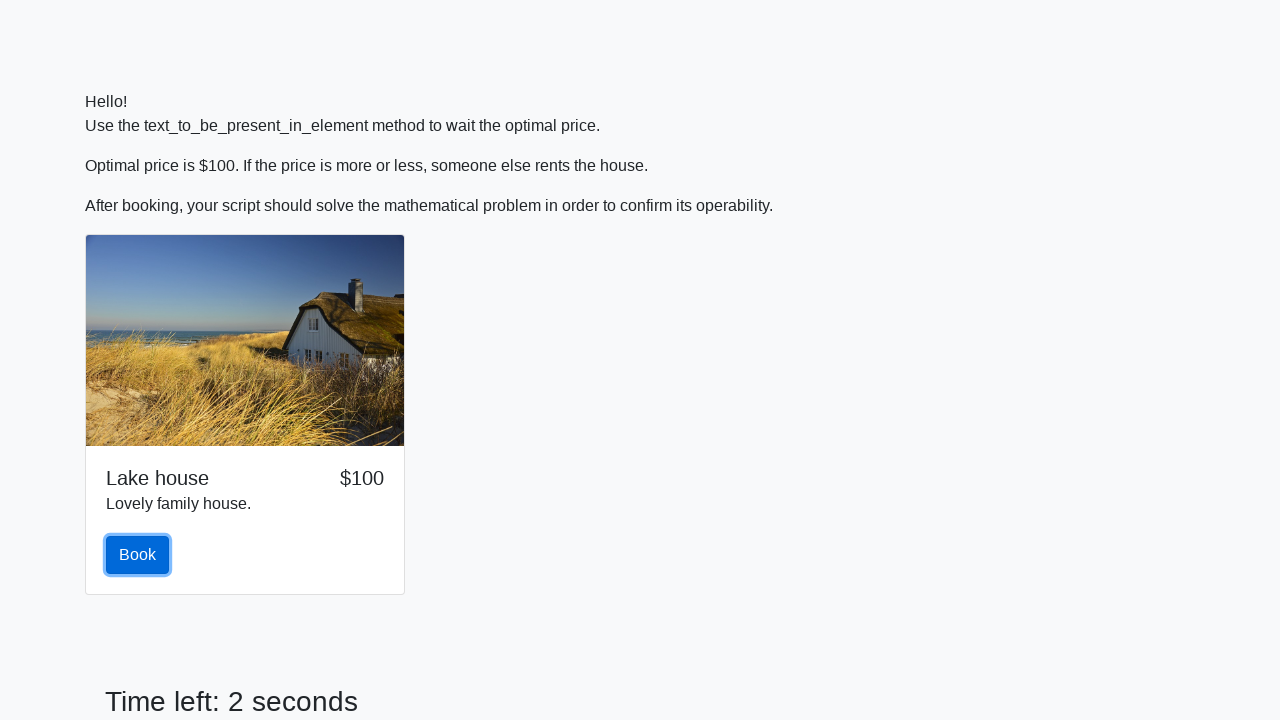

Filled the answer field with calculated value on #answer
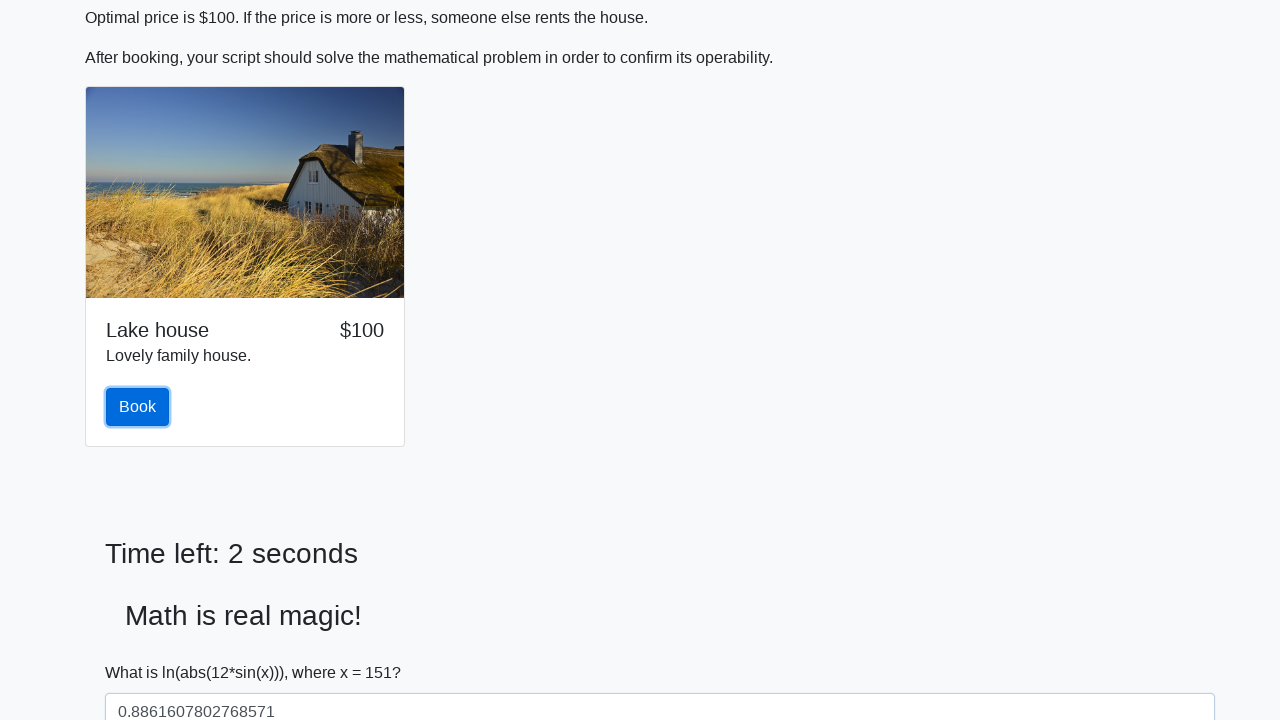

Clicked the Solve button to submit captcha answer and complete booking at (143, 651) on #solve
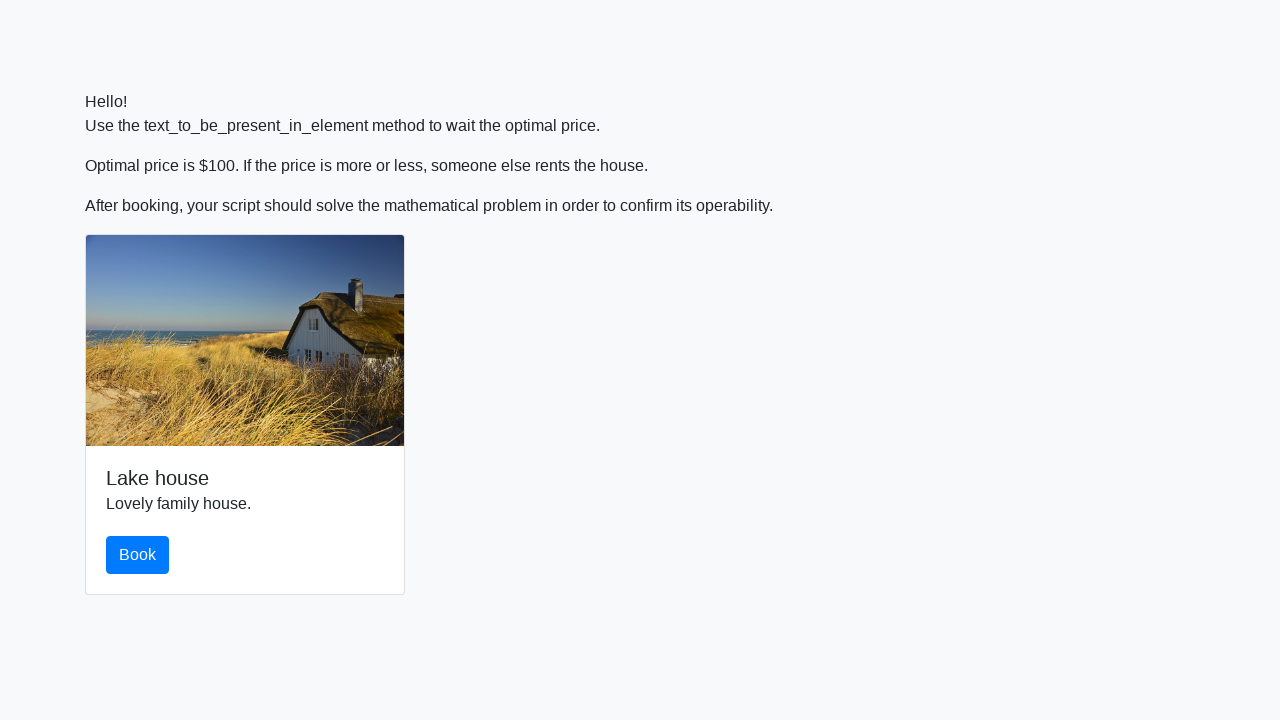

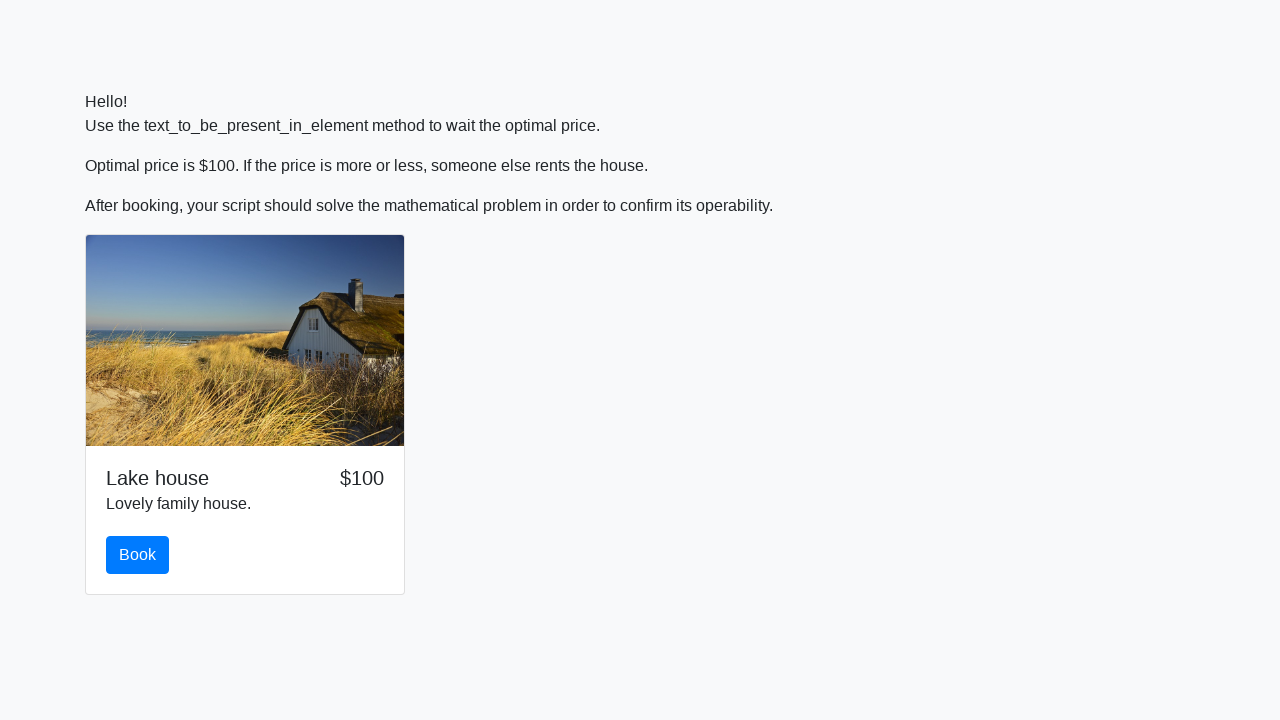